Tests that other controls (checkbox, label) are hidden when editing a todo item.

Starting URL: https://demo.playwright.dev/todomvc

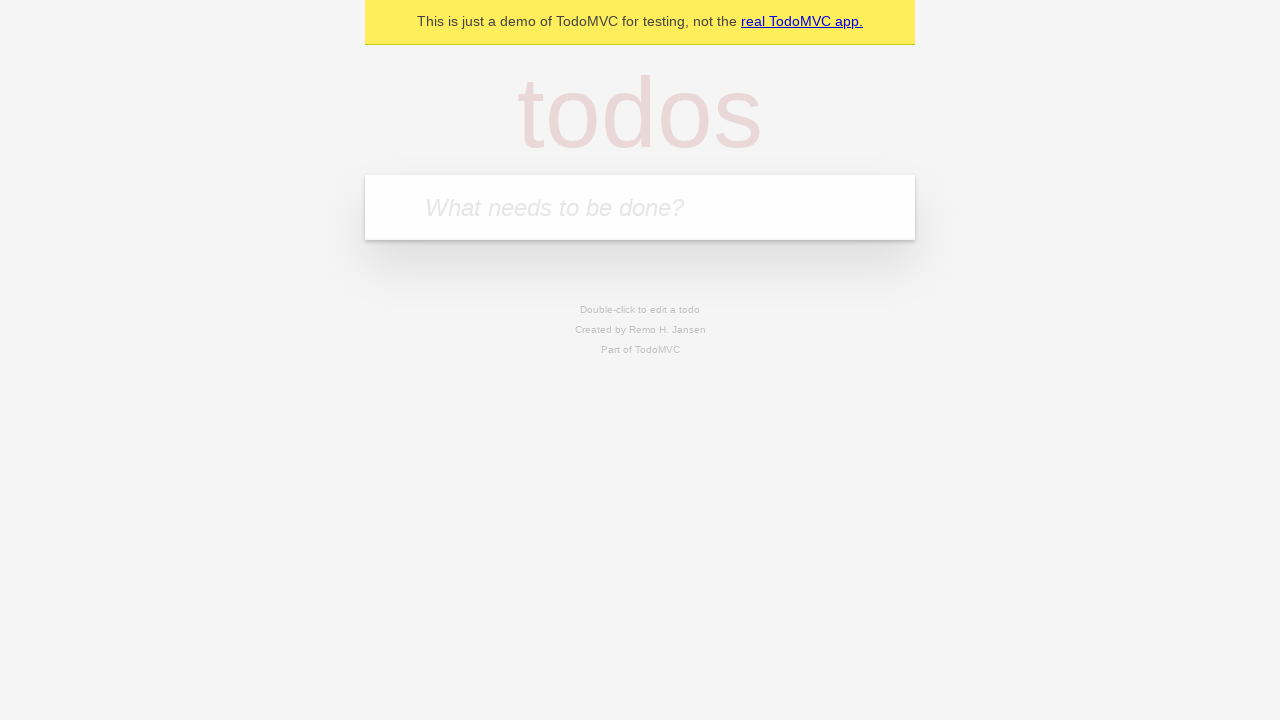

Located the 'What needs to be done?' input field
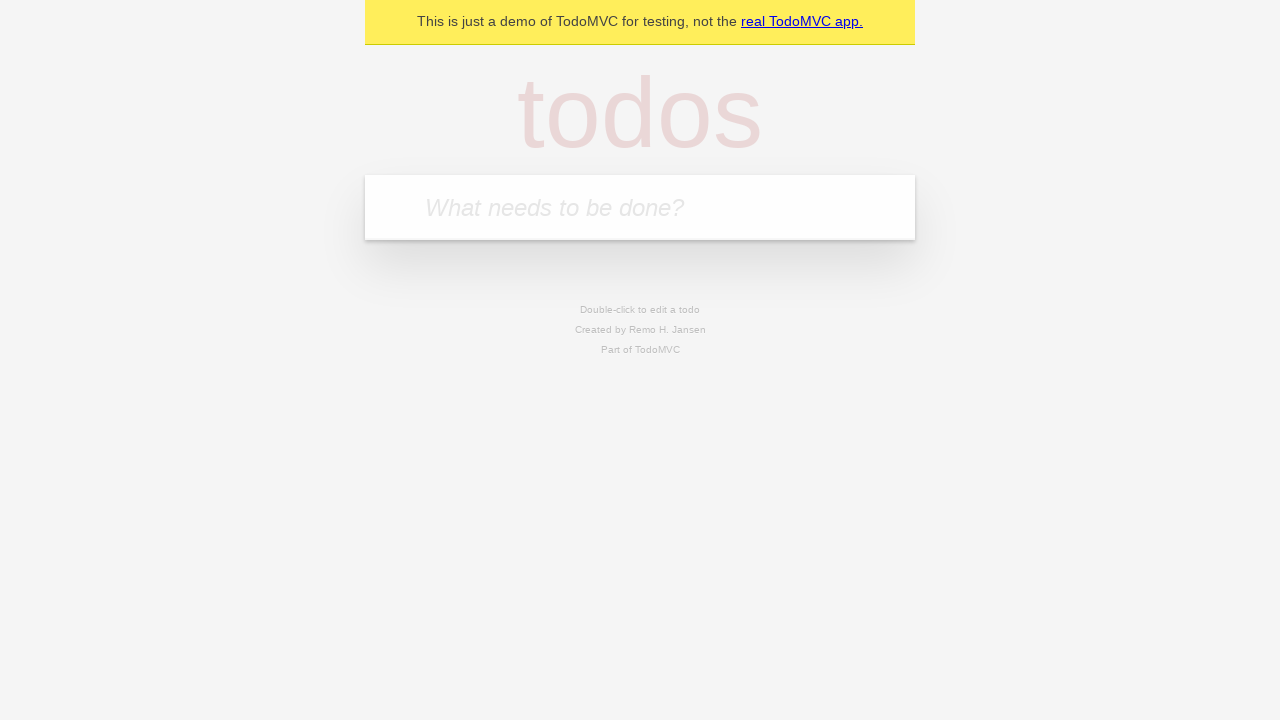

Filled new todo input with 'buy some cheese' on internal:attr=[placeholder="What needs to be done?"i]
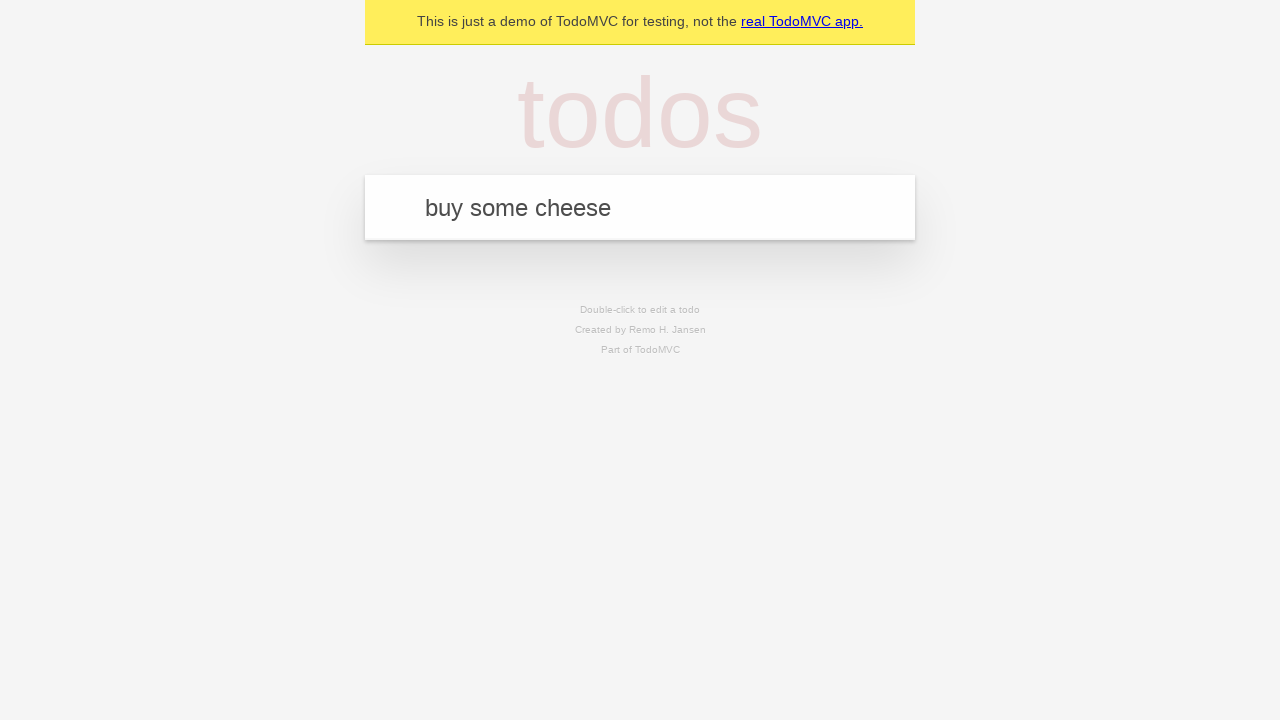

Pressed Enter to create todo item 'buy some cheese' on internal:attr=[placeholder="What needs to be done?"i]
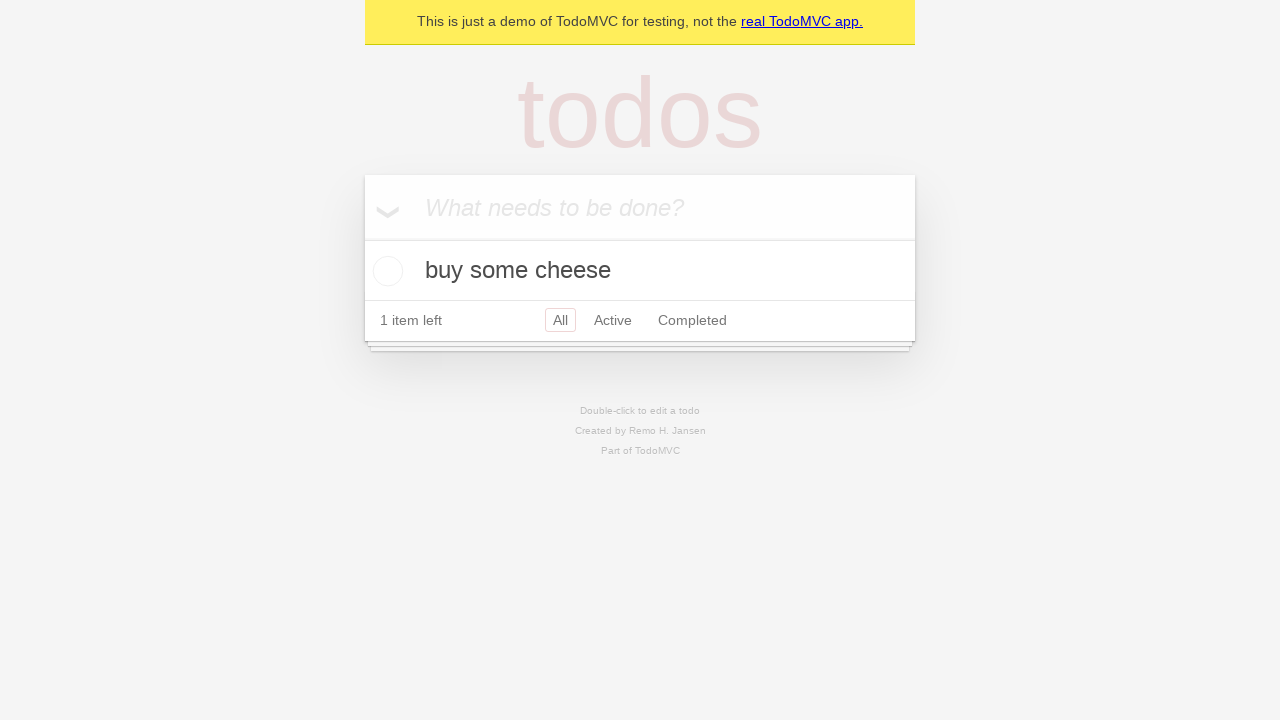

Filled new todo input with 'feed the cat' on internal:attr=[placeholder="What needs to be done?"i]
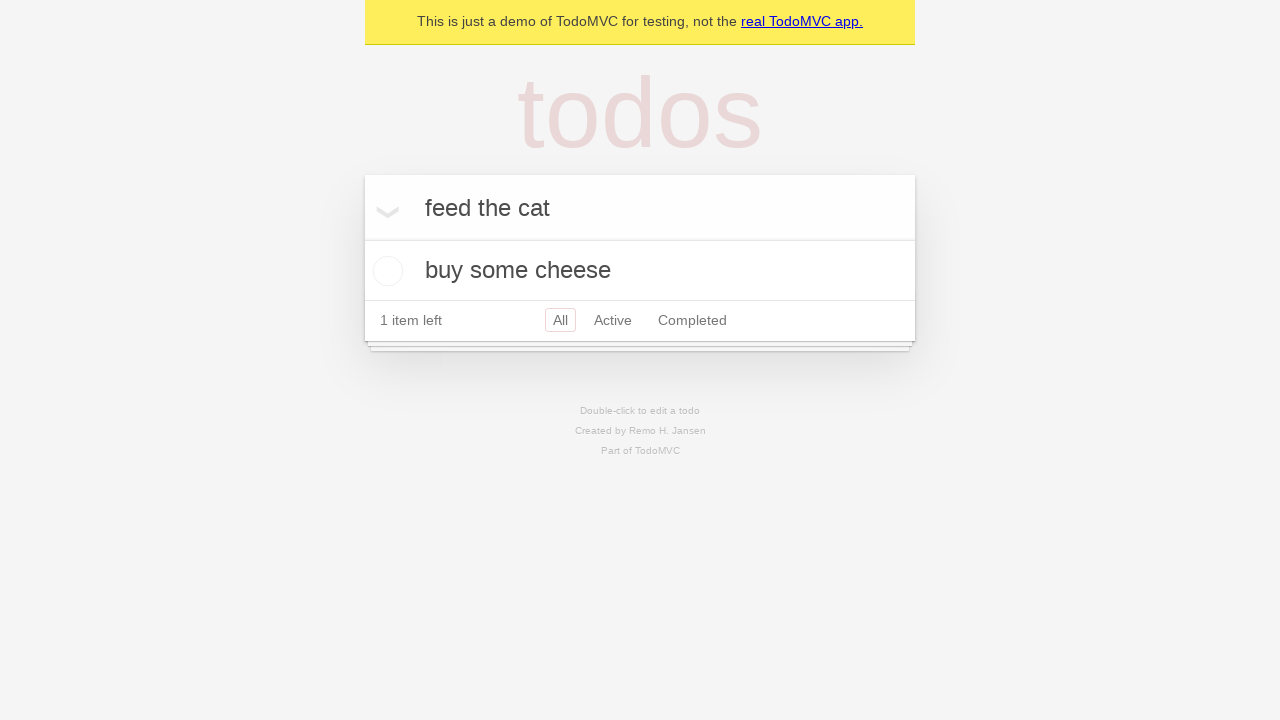

Pressed Enter to create todo item 'feed the cat' on internal:attr=[placeholder="What needs to be done?"i]
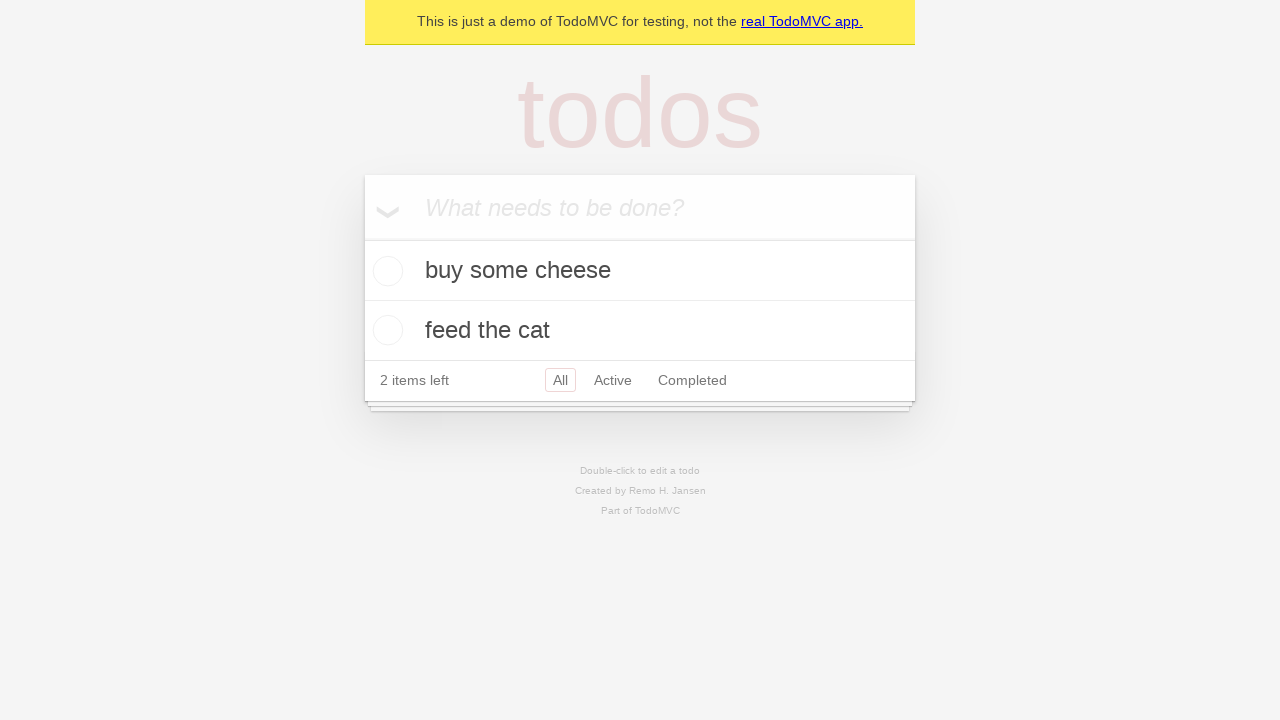

Filled new todo input with 'book a doctors appointment' on internal:attr=[placeholder="What needs to be done?"i]
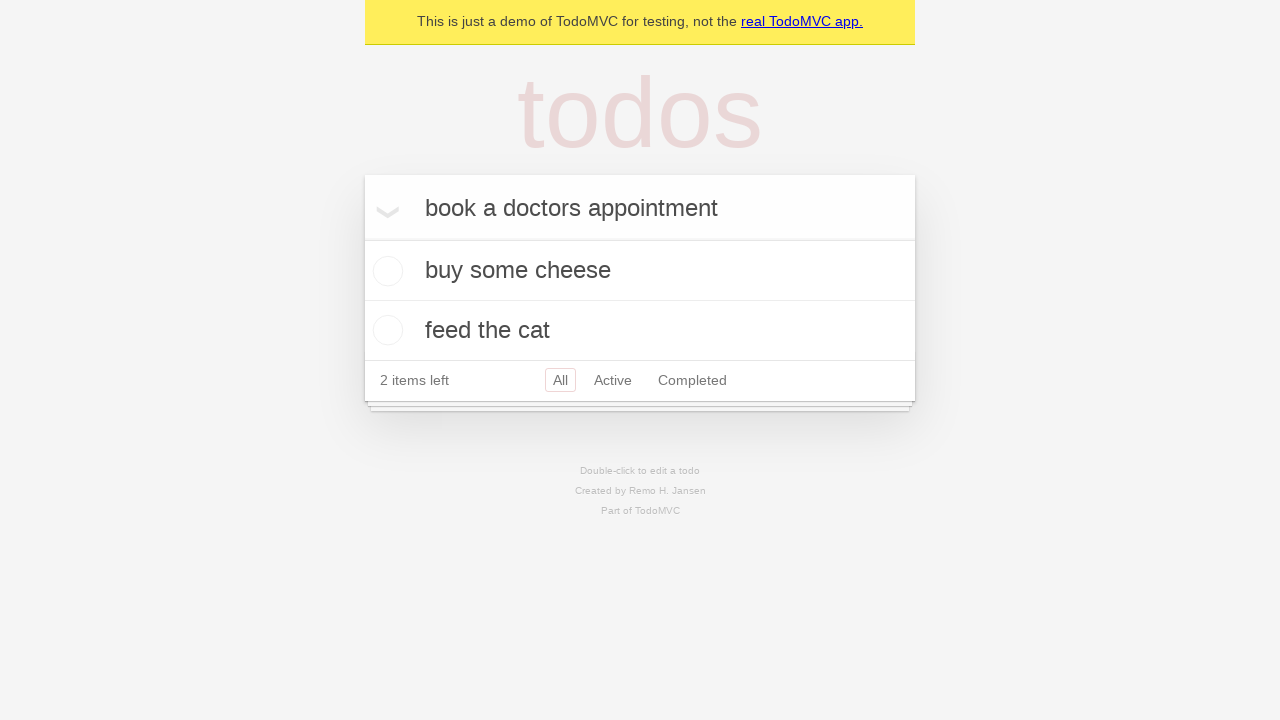

Pressed Enter to create todo item 'book a doctors appointment' on internal:attr=[placeholder="What needs to be done?"i]
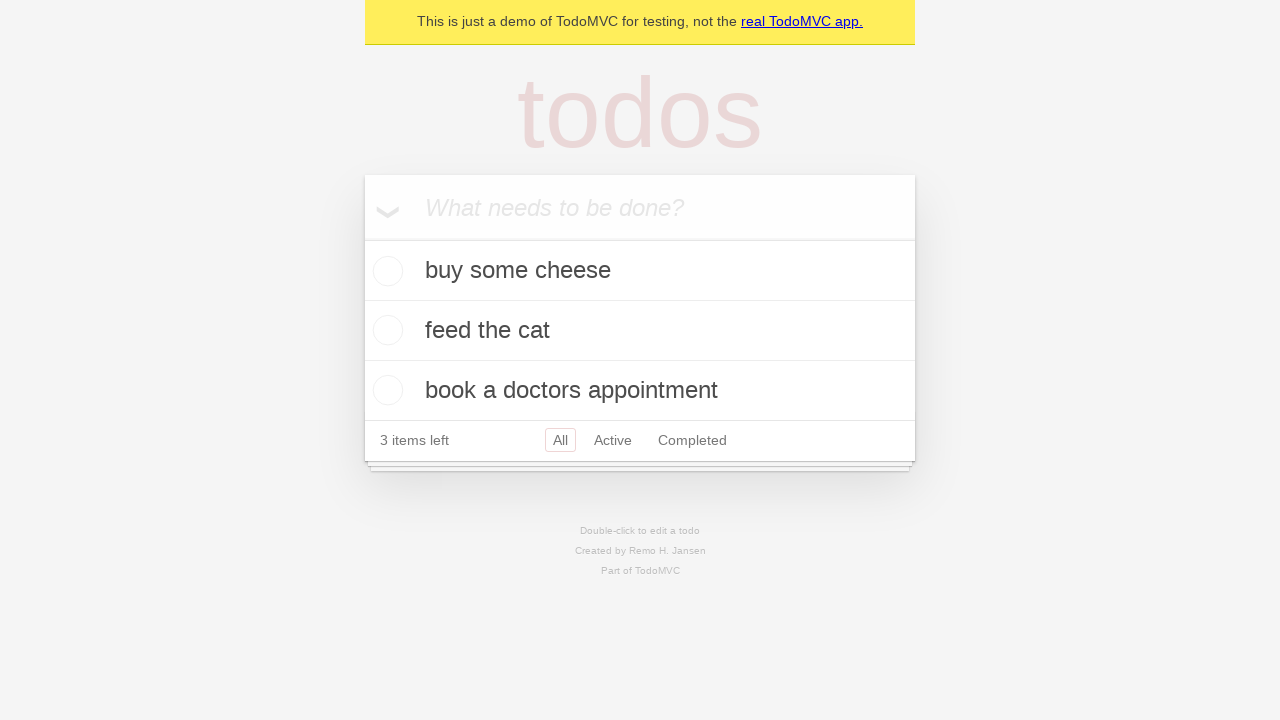

Located the second todo item
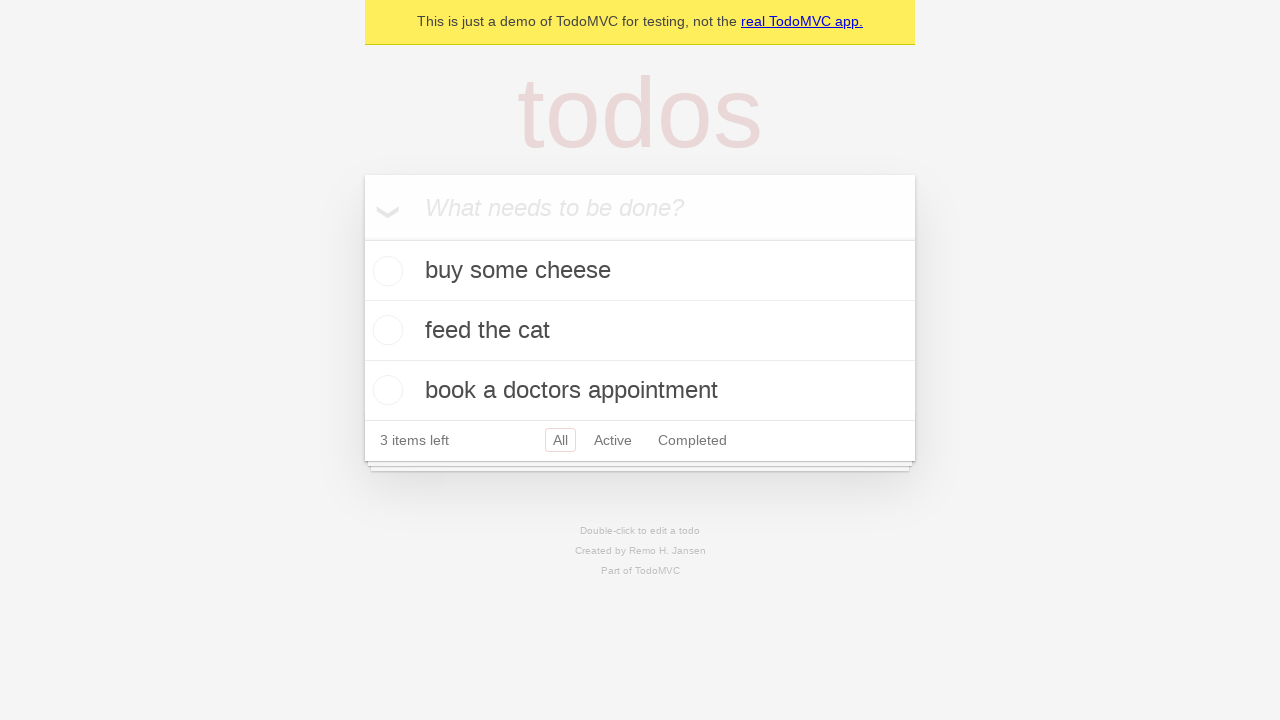

Double-clicked the second todo item to enter edit mode at (640, 331) on [data-testid='todo-item'] >> nth=1
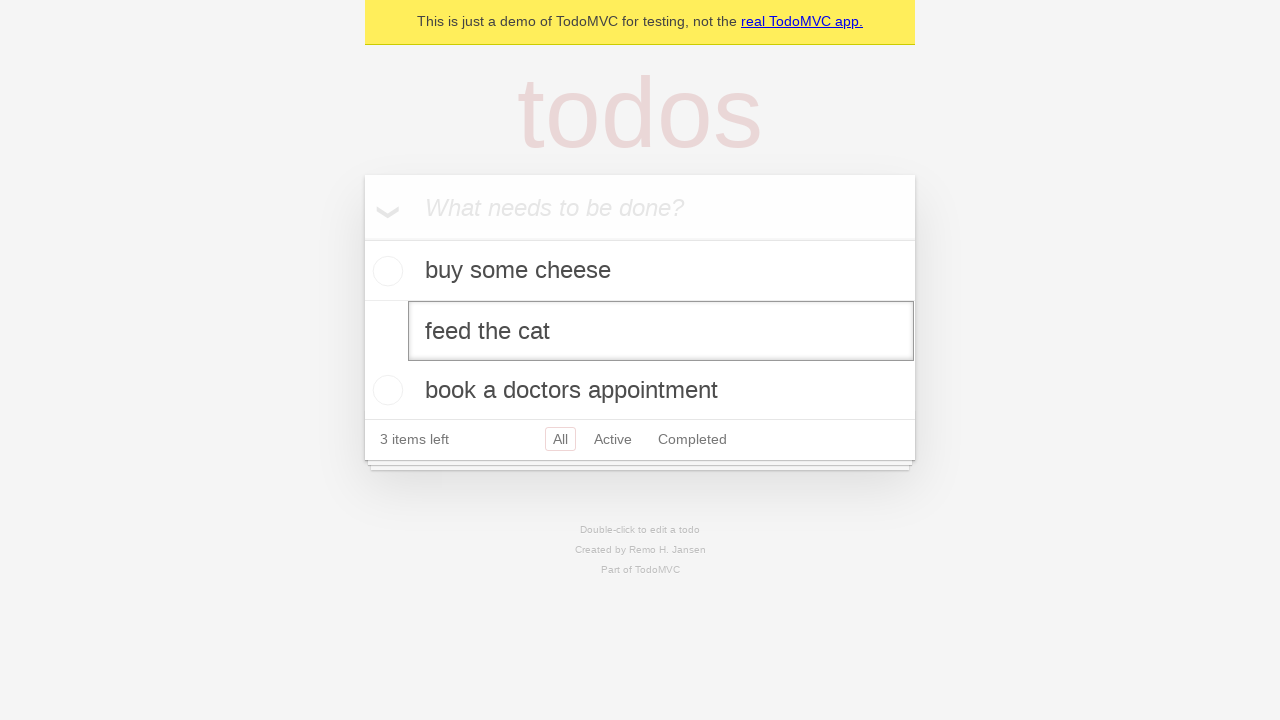

Edit textbox appeared - todo item is now in edit mode
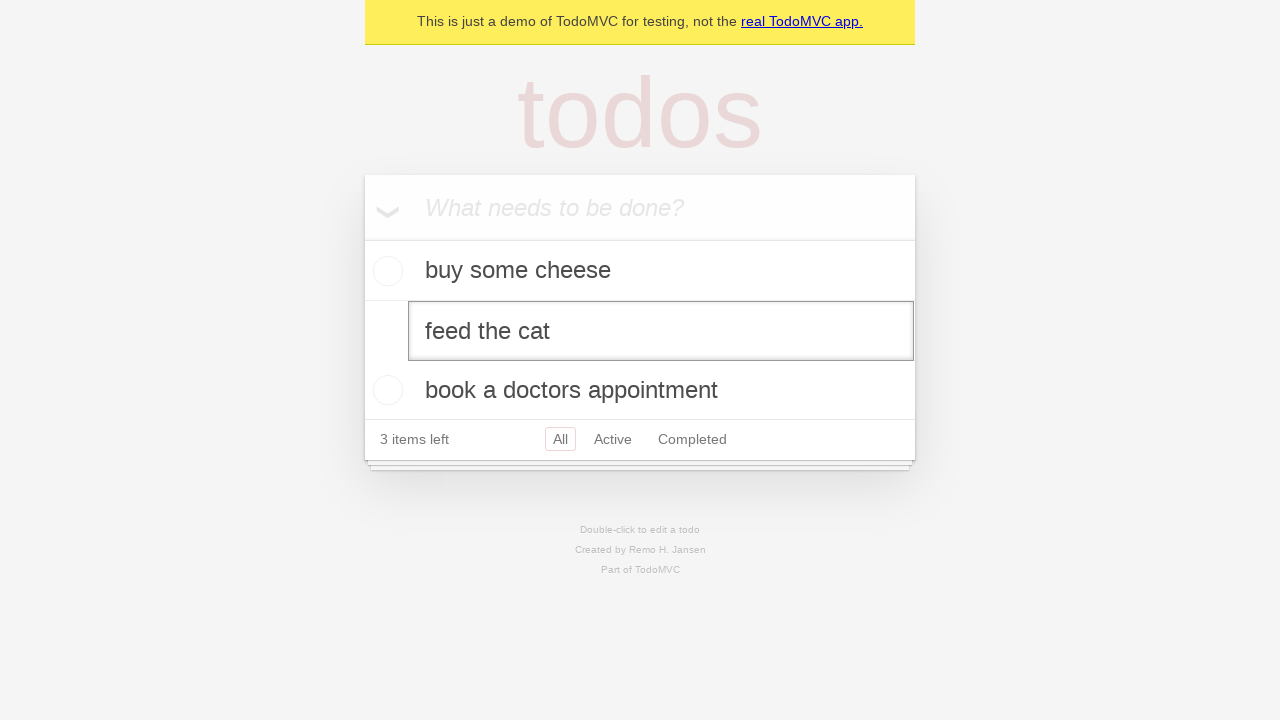

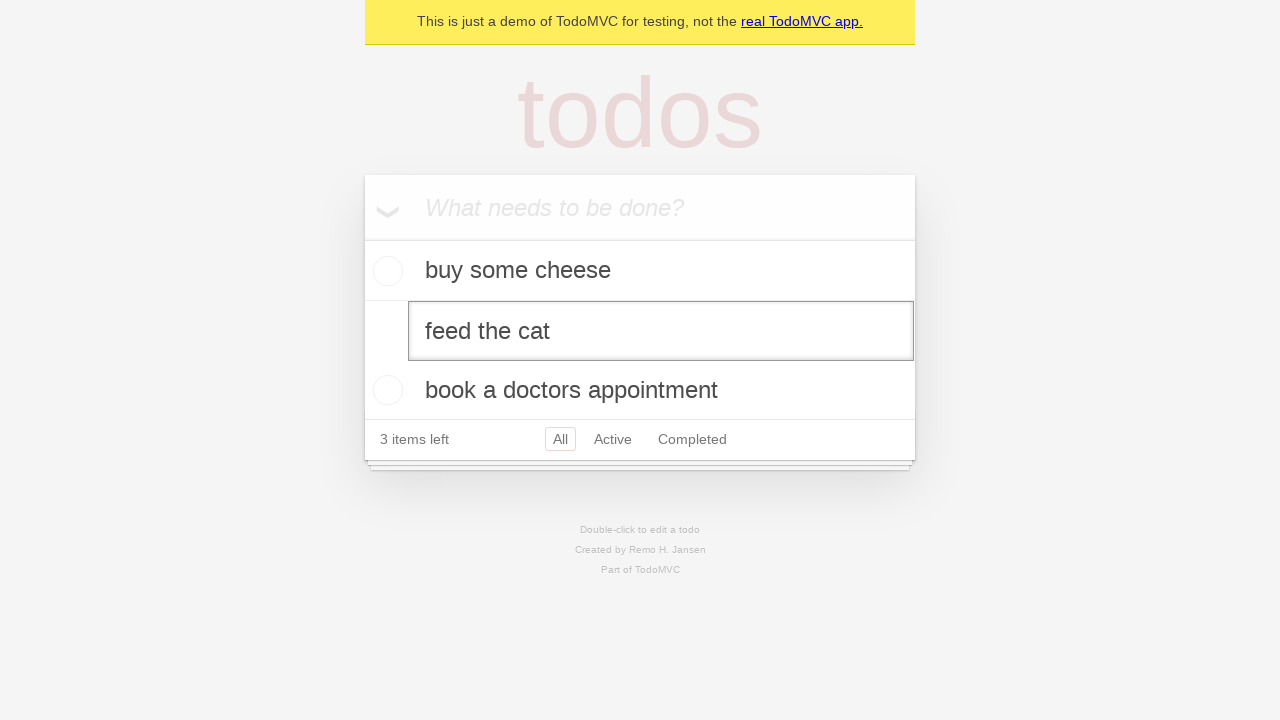